Tests window switching functionality by opening a new window, switching to it to verify content, then switching back to the parent window

Starting URL: https://the-internet.herokuapp.com/

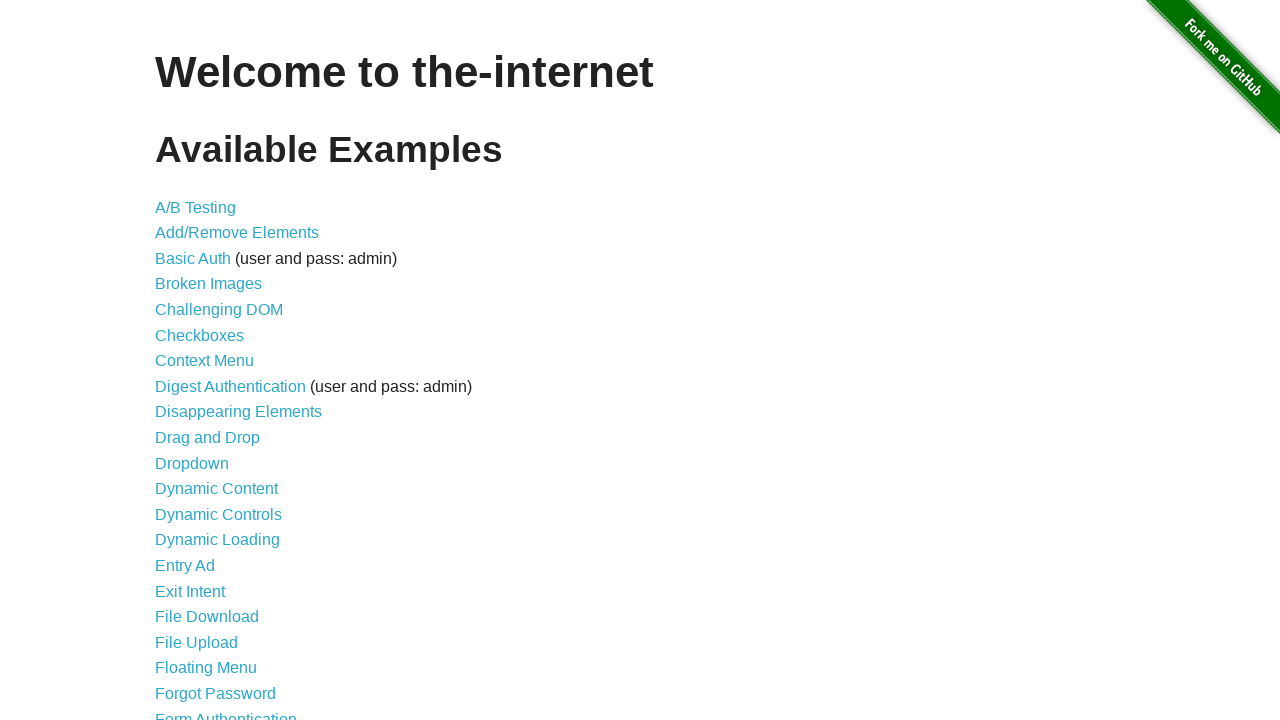

Clicked on the Windows link at (218, 369) on xpath=//a[contains(@href,'windows')]
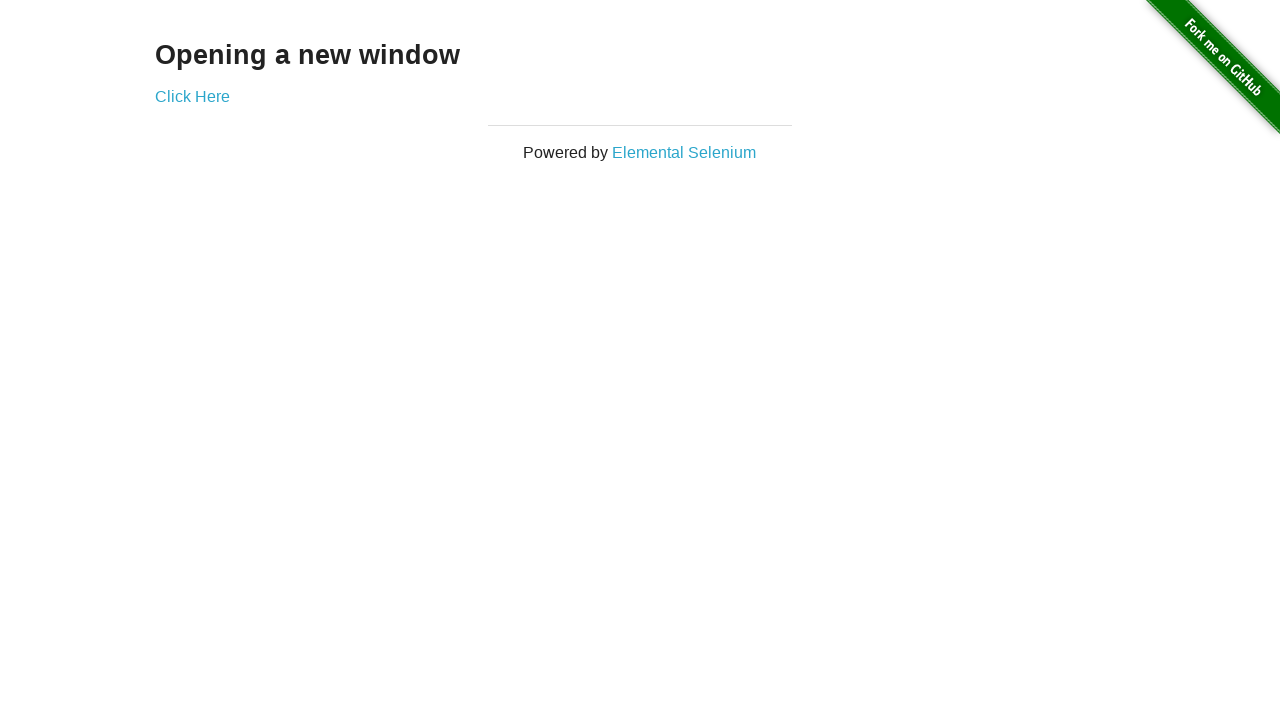

Clicked to open a new window at (192, 96) on xpath=//a[@href='/windows/new']
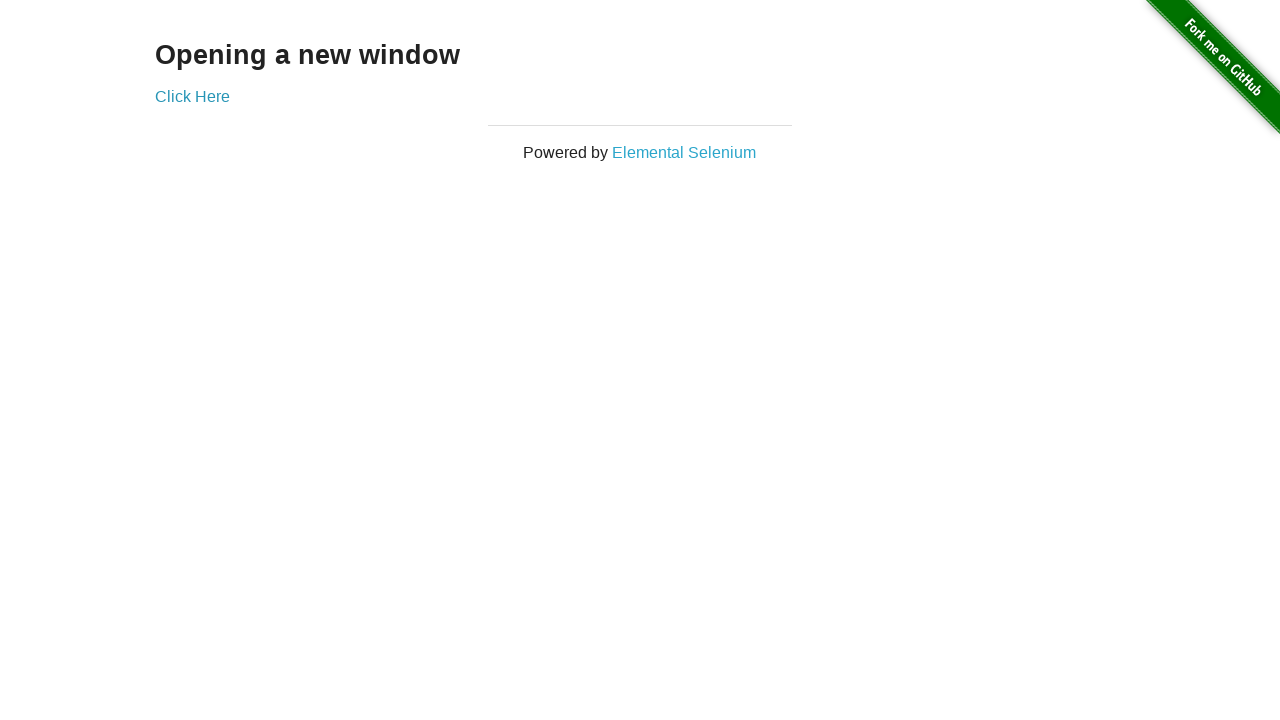

Switched to the new window/tab at (192, 96) on xpath=//a[@href='/windows/new']
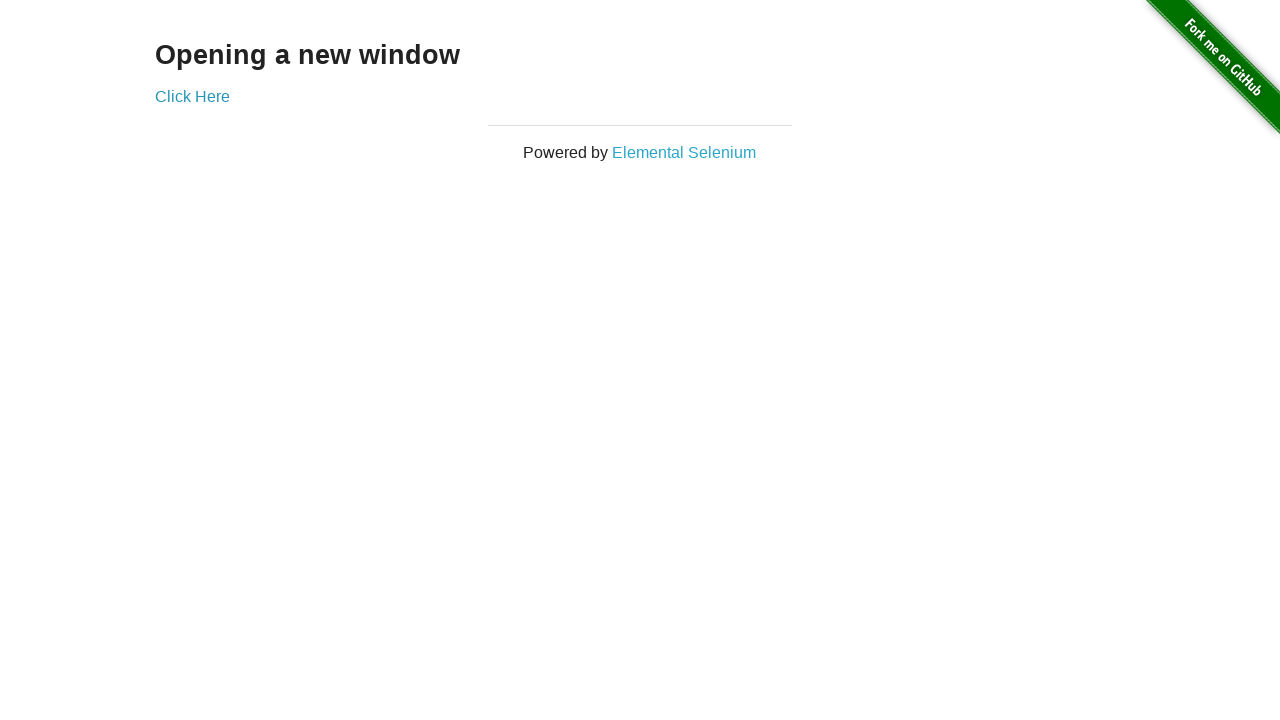

Retrieved text from new window: New Window
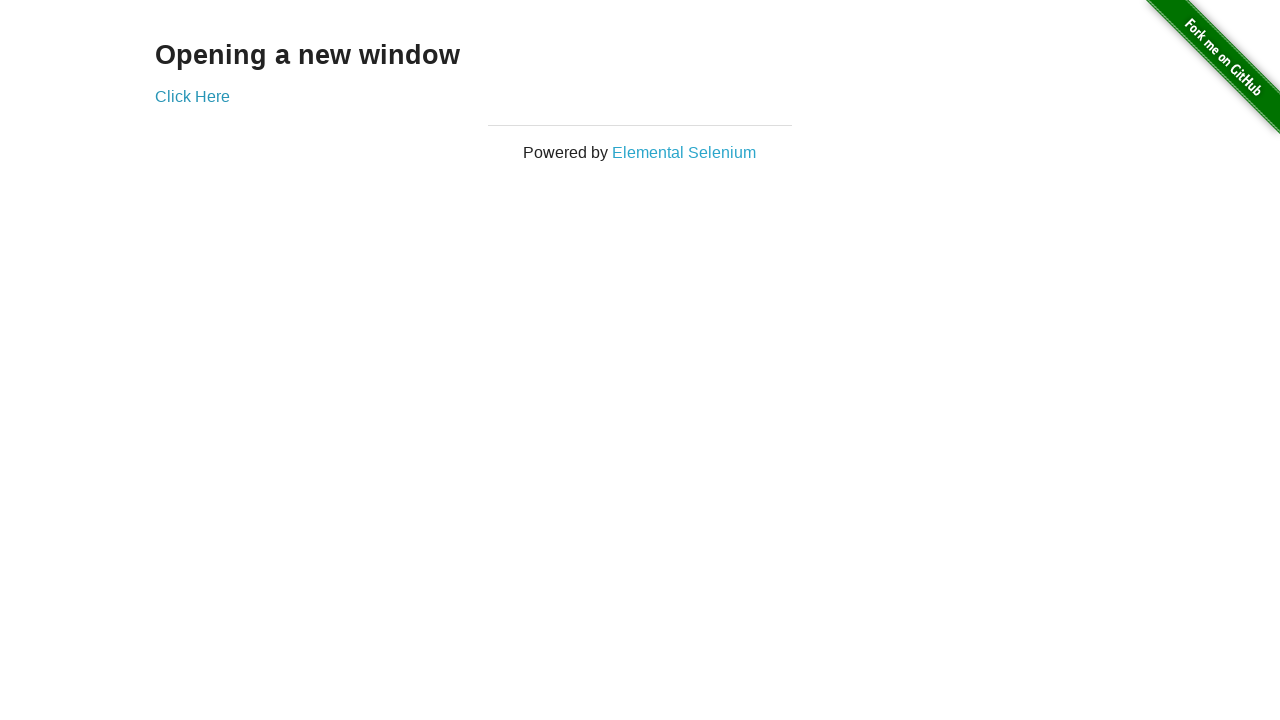

Closed the new window
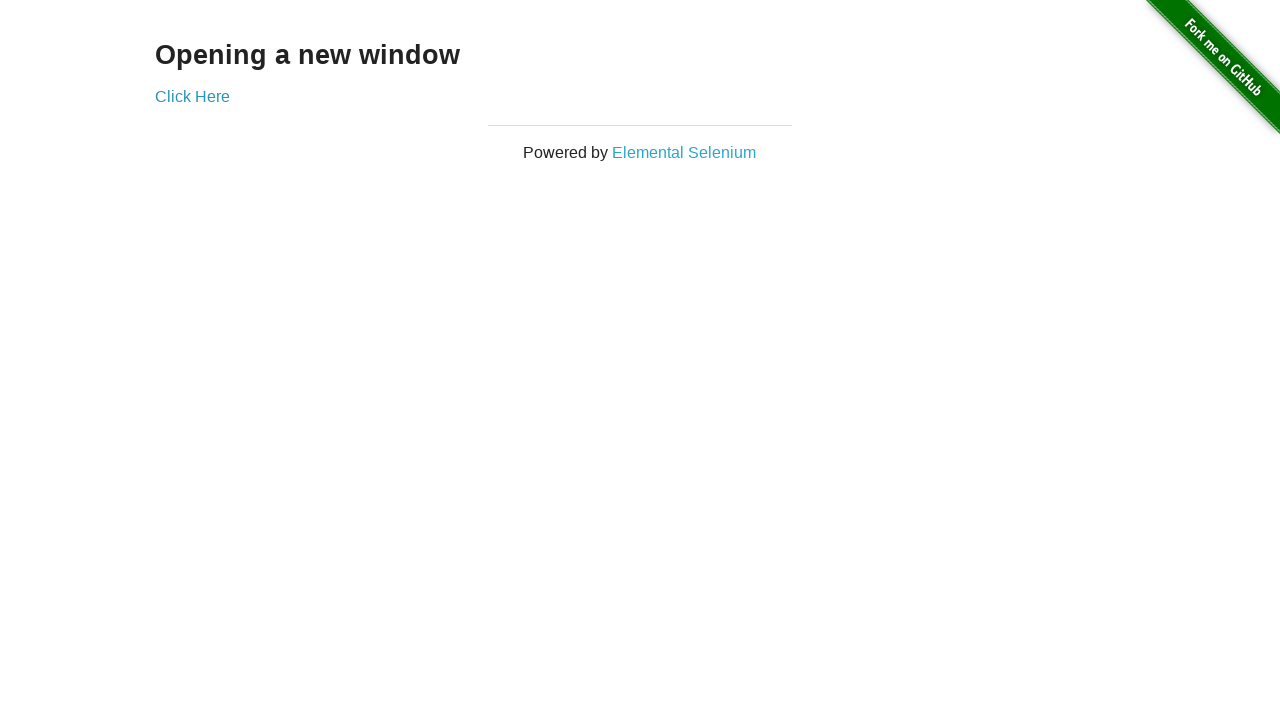

Retrieved text from original window: Opening a new window
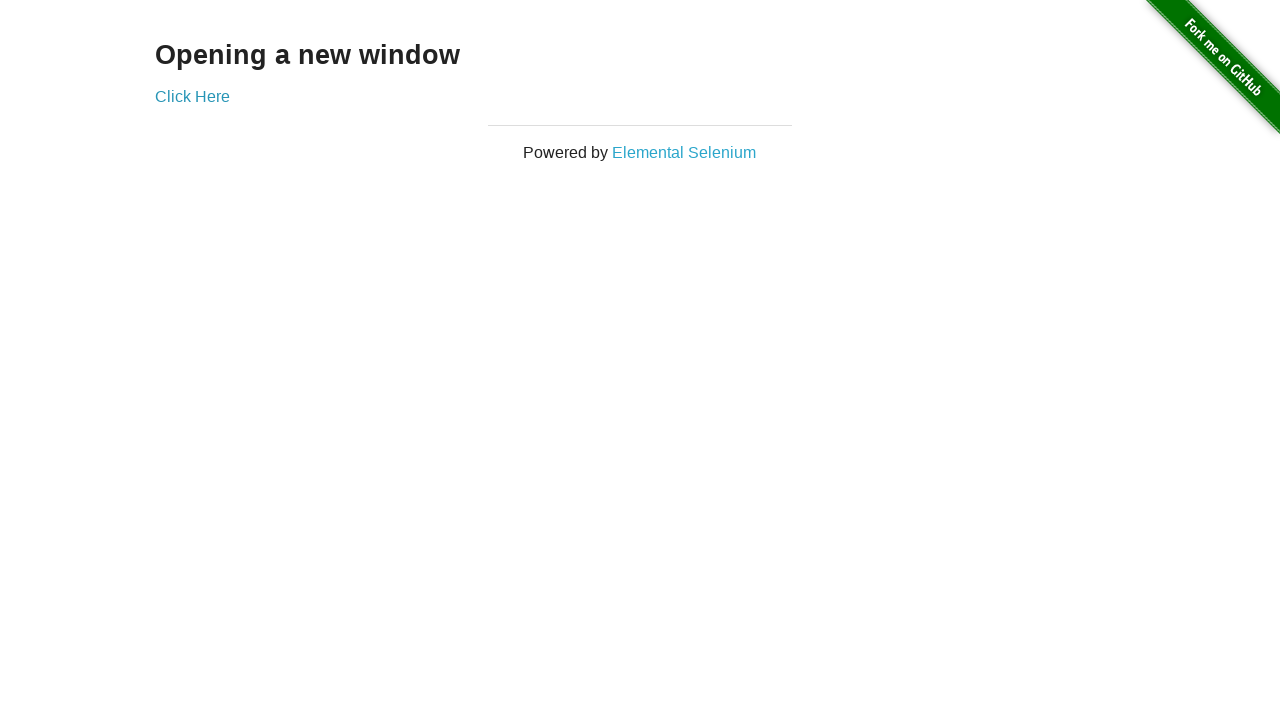

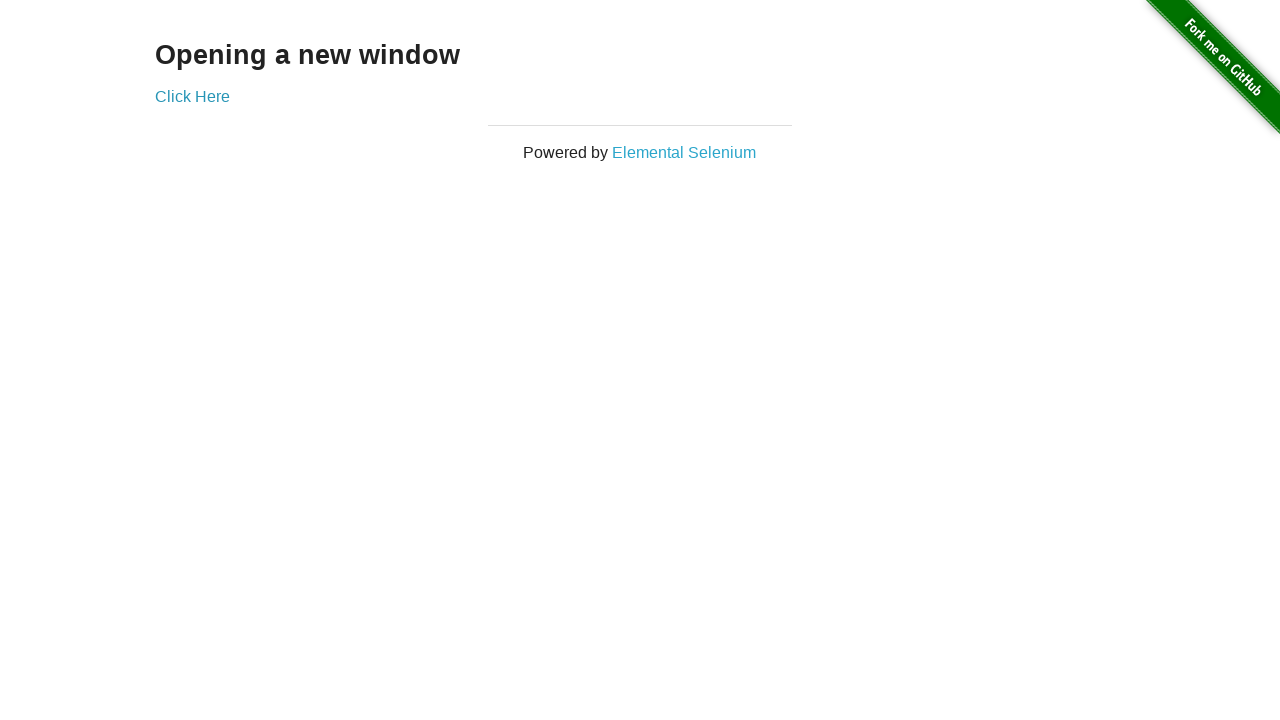